Tests that entered text is trimmed when saving edits to a todo item

Starting URL: https://demo.playwright.dev/todomvc

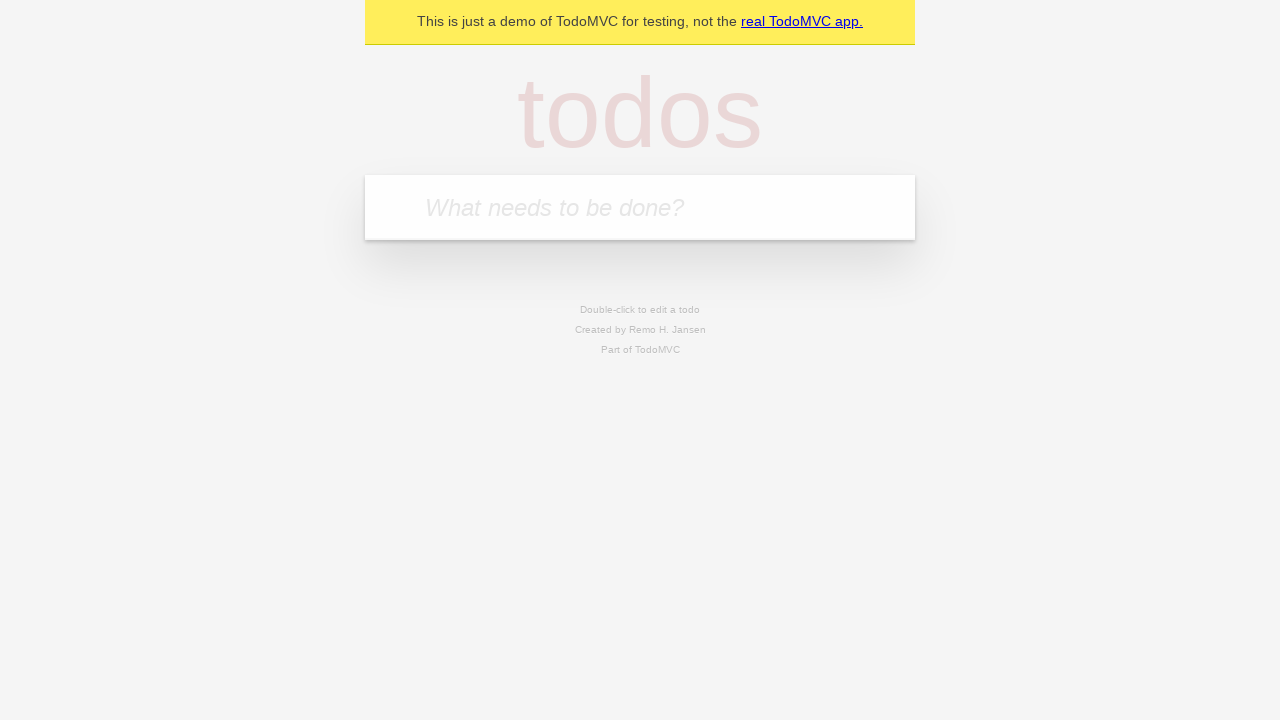

Filled todo input with 'buy some cheese' on internal:attr=[placeholder="What needs to be done?"i]
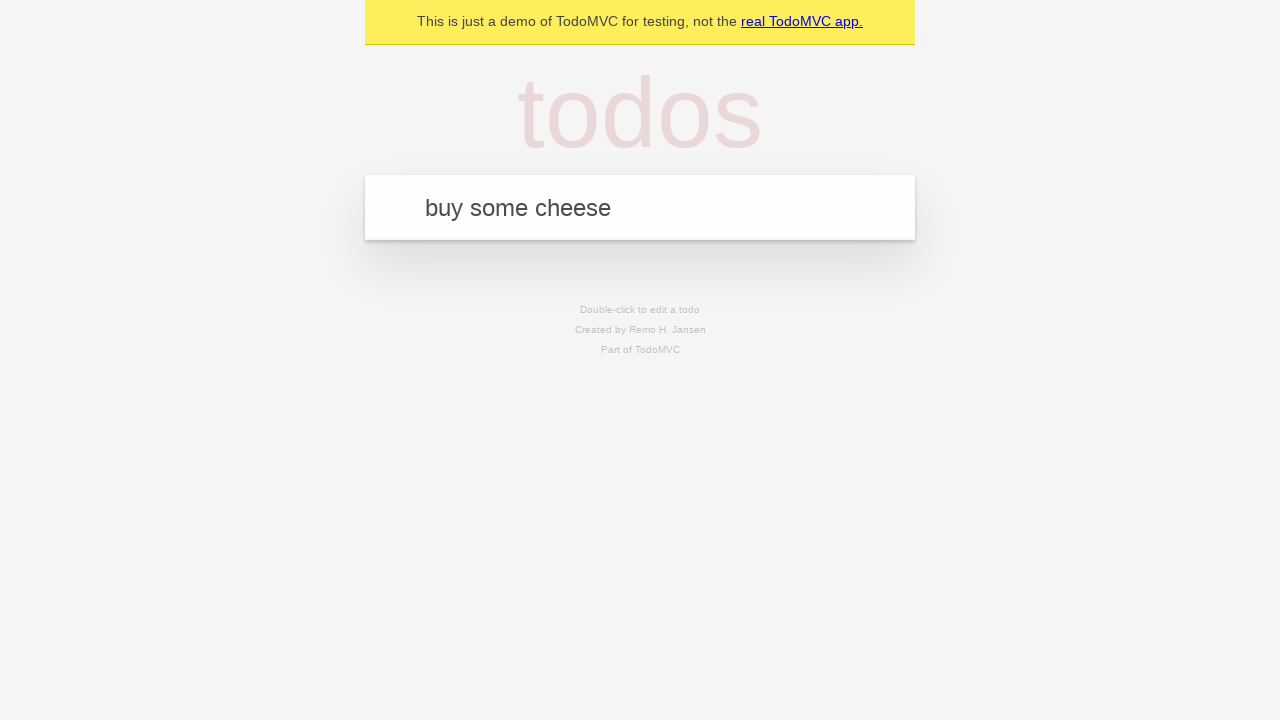

Pressed Enter to create first todo on internal:attr=[placeholder="What needs to be done?"i]
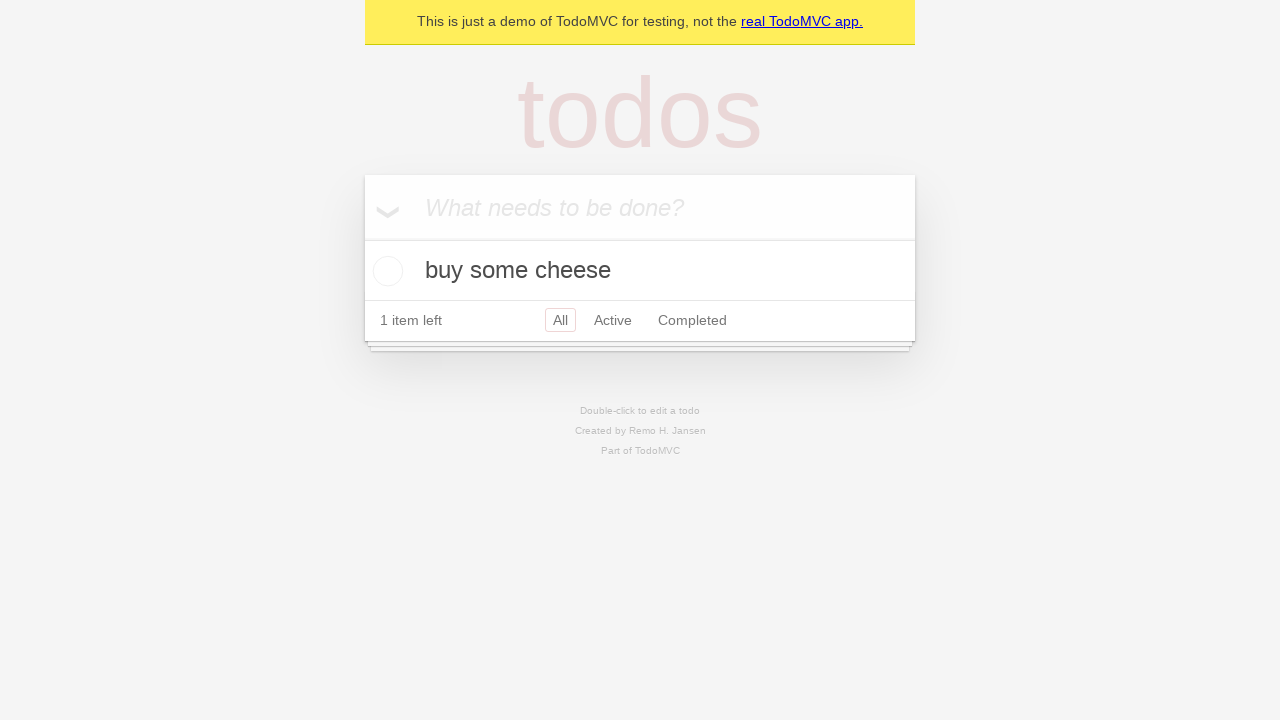

Filled todo input with 'feed the cat' on internal:attr=[placeholder="What needs to be done?"i]
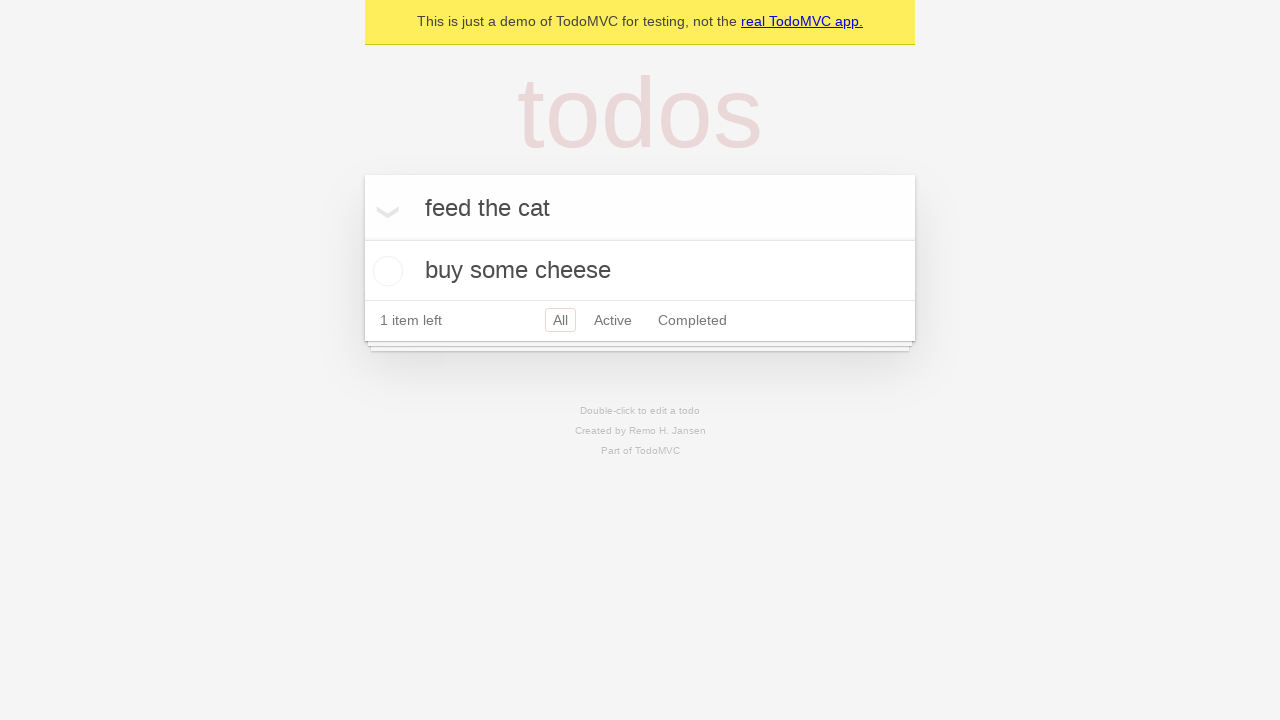

Pressed Enter to create second todo on internal:attr=[placeholder="What needs to be done?"i]
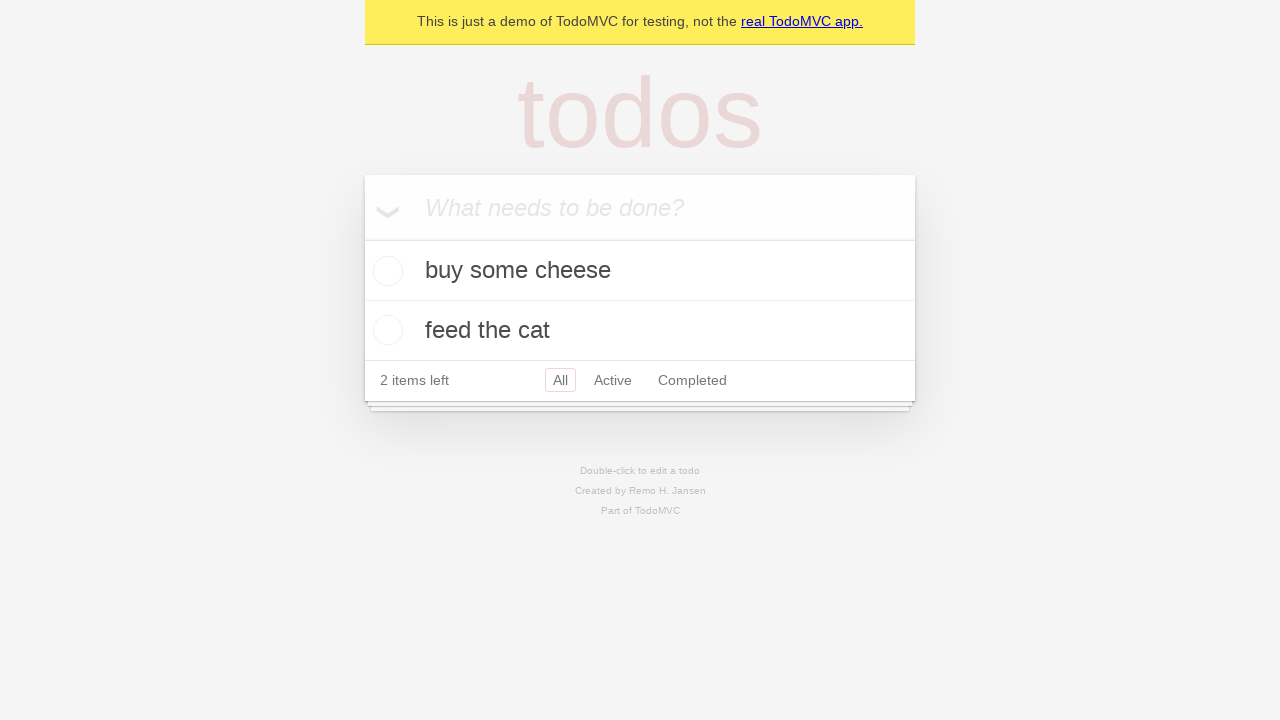

Filled todo input with 'book a doctors appointment' on internal:attr=[placeholder="What needs to be done?"i]
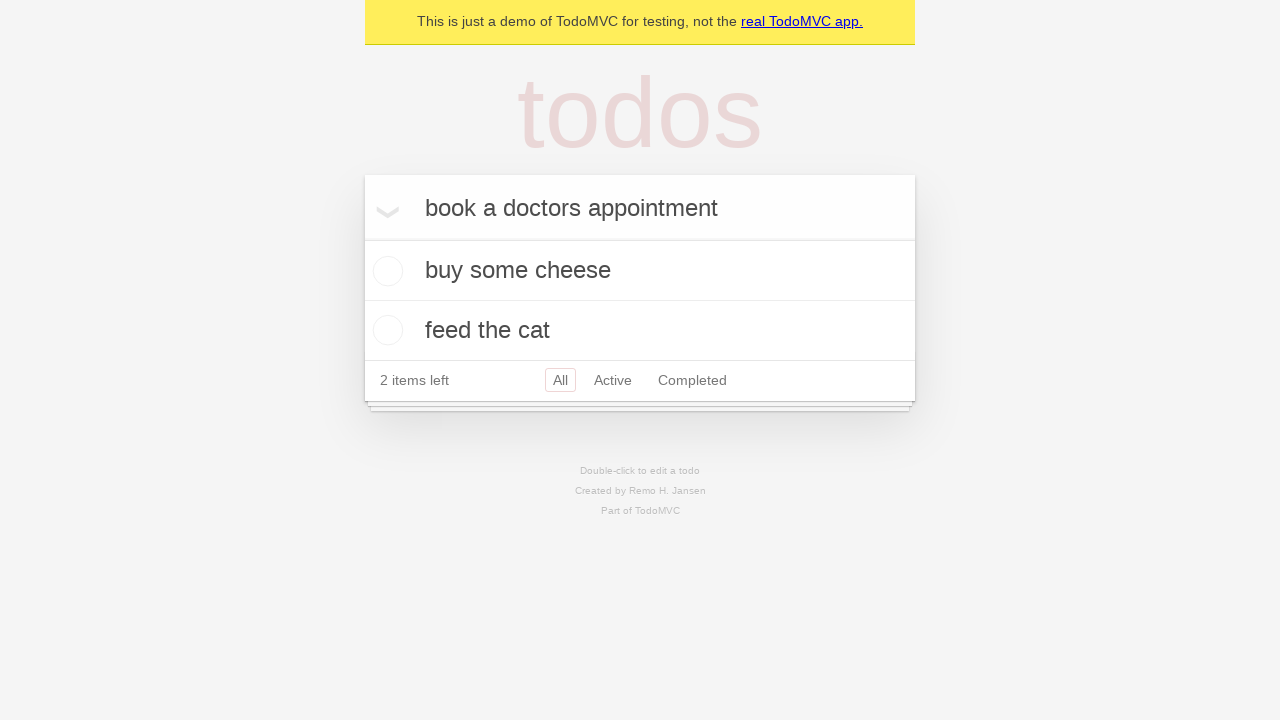

Pressed Enter to create third todo on internal:attr=[placeholder="What needs to be done?"i]
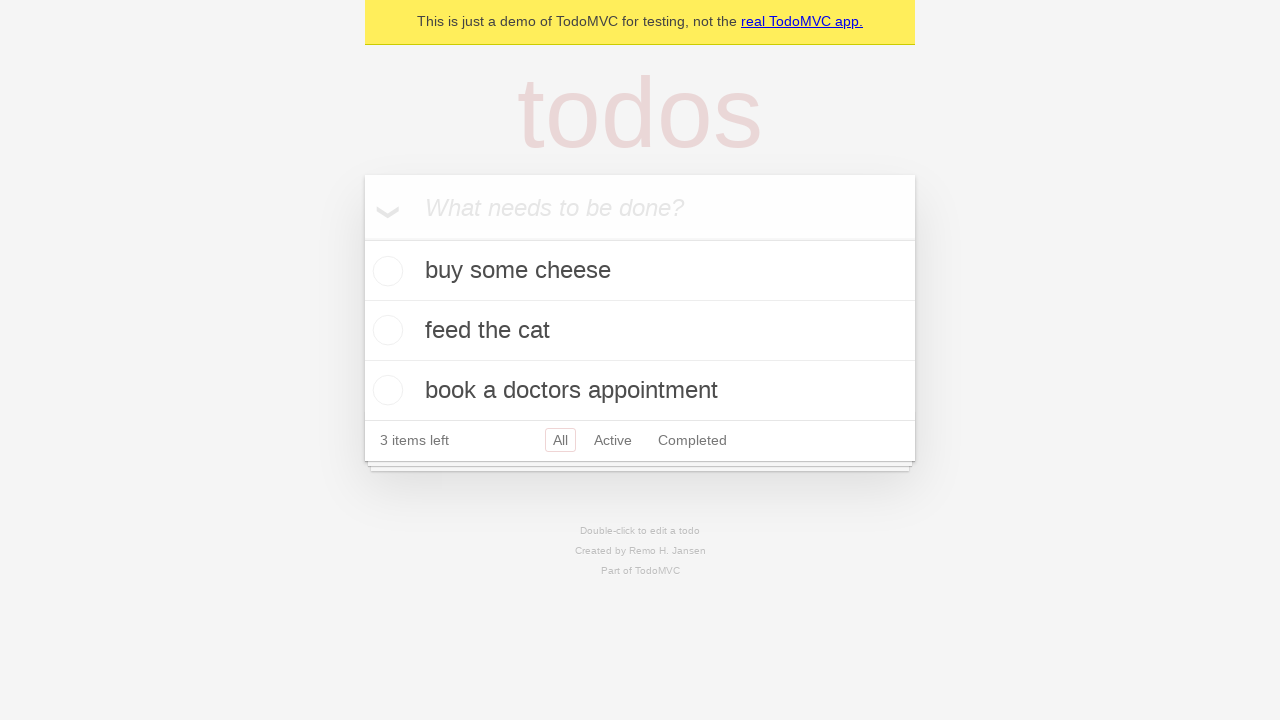

Double-clicked second todo item to enter edit mode at (640, 331) on internal:testid=[data-testid="todo-item"s] >> nth=1
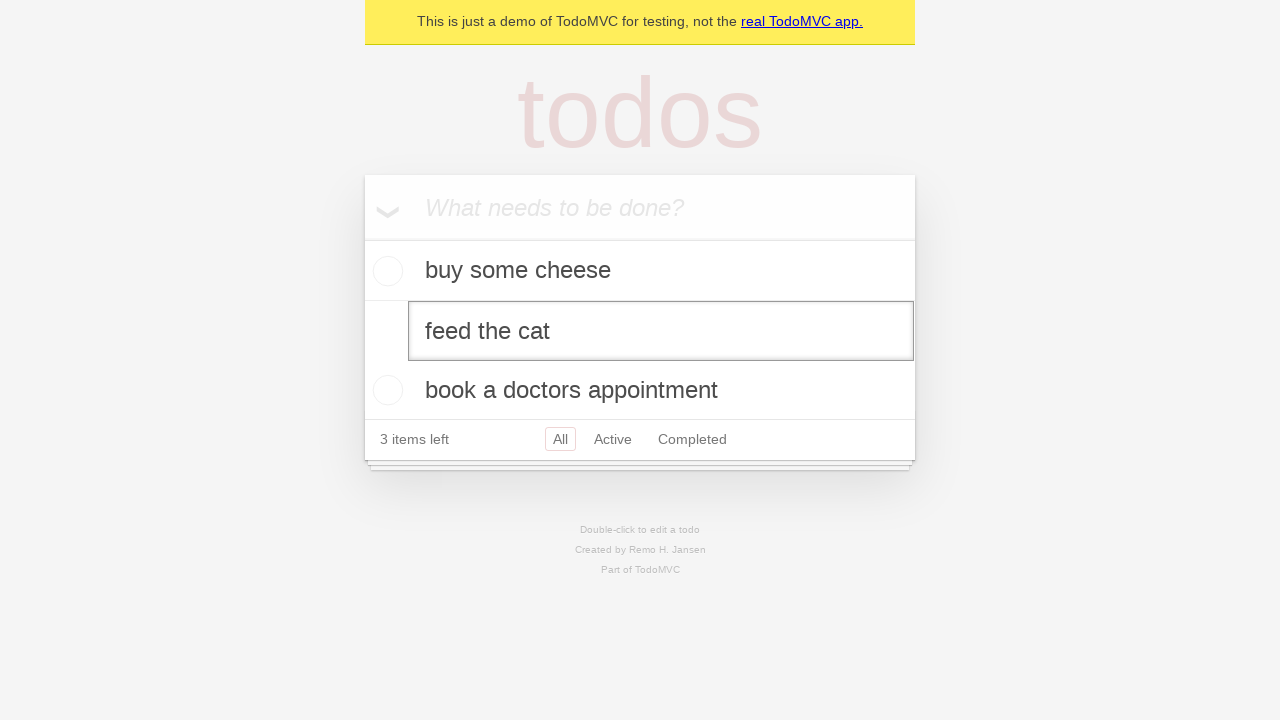

Filled edit field with text containing leading and trailing spaces: '    buy some sausages    ' on internal:testid=[data-testid="todo-item"s] >> nth=1 >> internal:role=textbox[nam
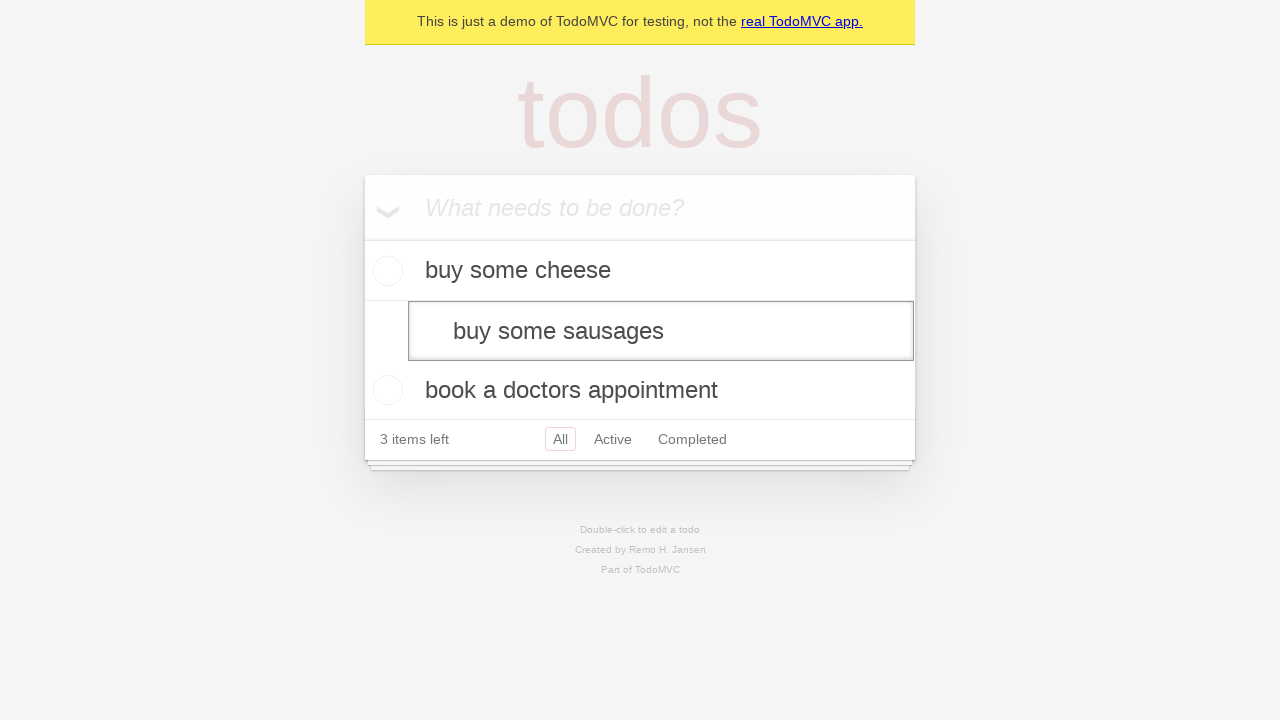

Pressed Enter to save edited todo, expecting text to be trimmed on internal:testid=[data-testid="todo-item"s] >> nth=1 >> internal:role=textbox[nam
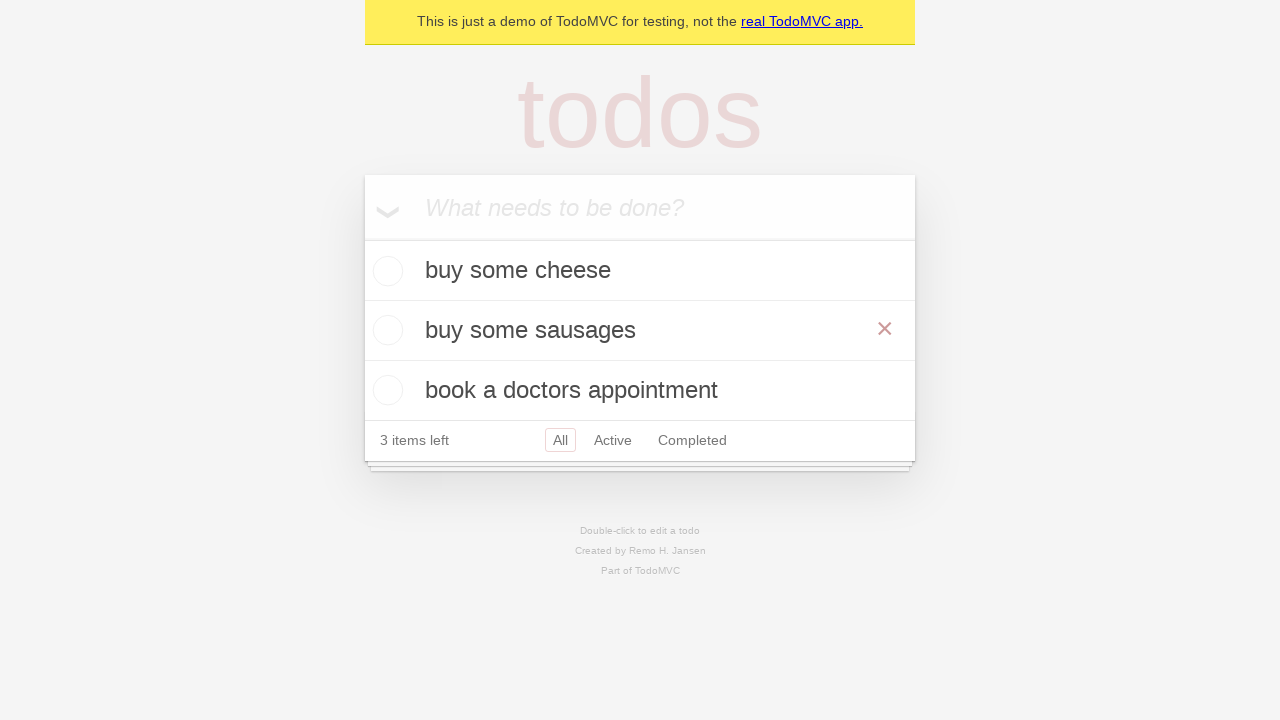

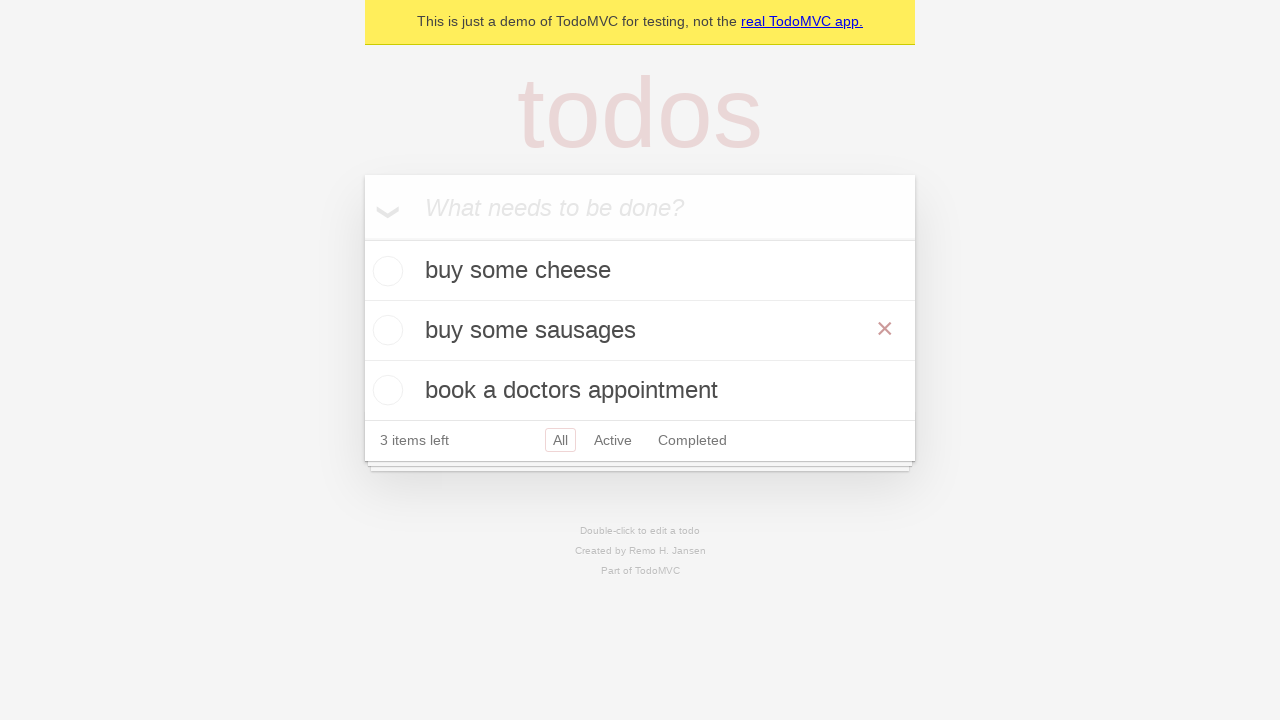